Tests dynamic loading of a hidden element by clicking Start button and waiting for "Hello World!" message to appear.

Starting URL: http://the-internet.herokuapp.com/dynamic_loading/1

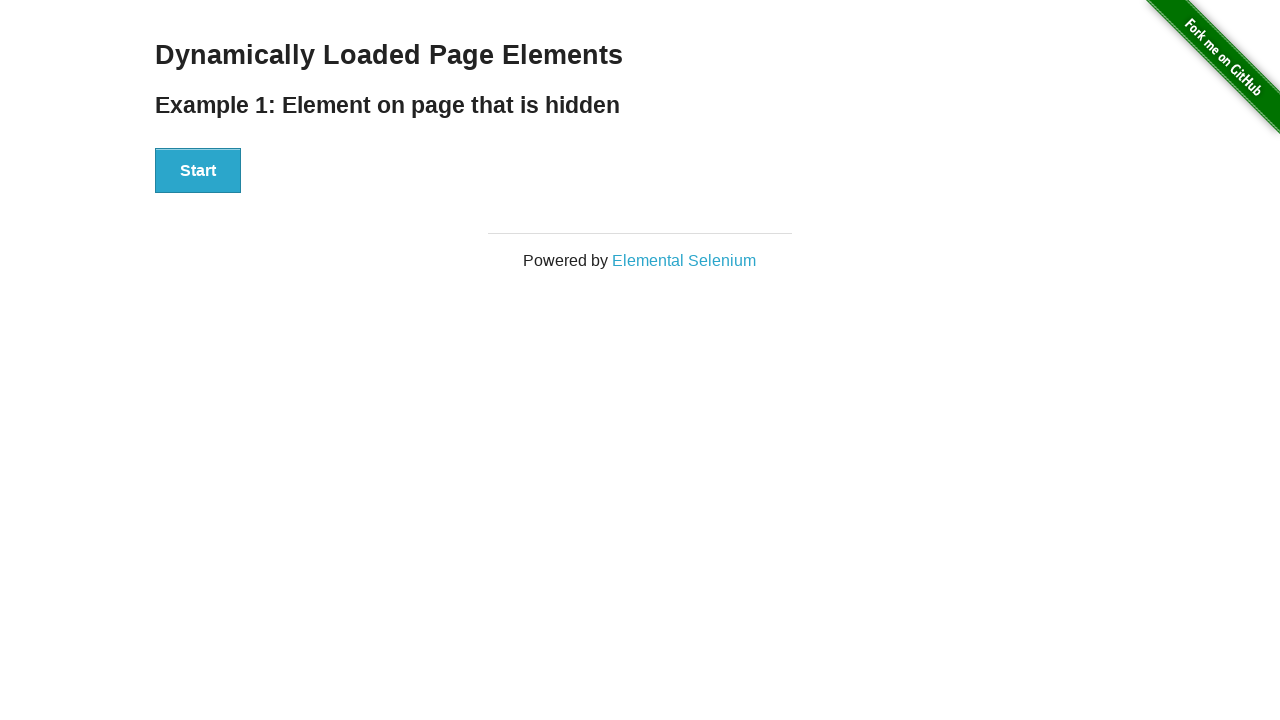

Clicked Start button to trigger dynamic loading at (198, 171) on button
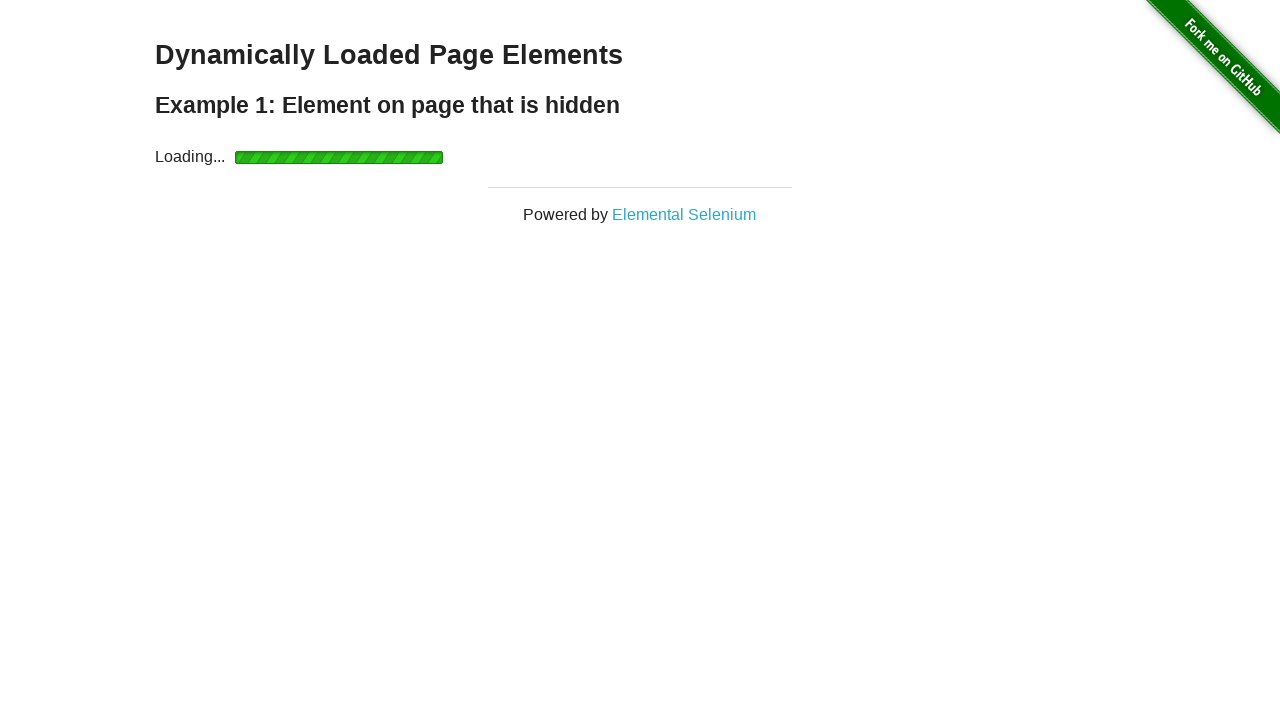

Hidden element loaded successfully with 'Hello World!' message
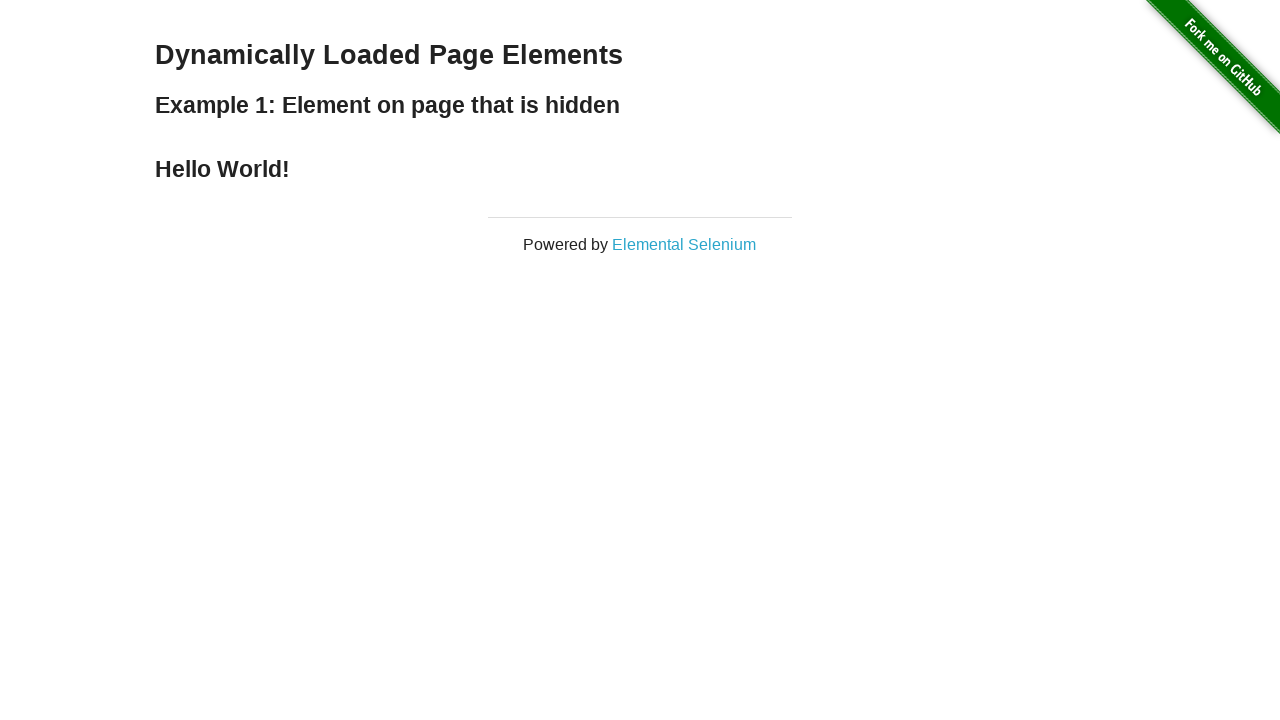

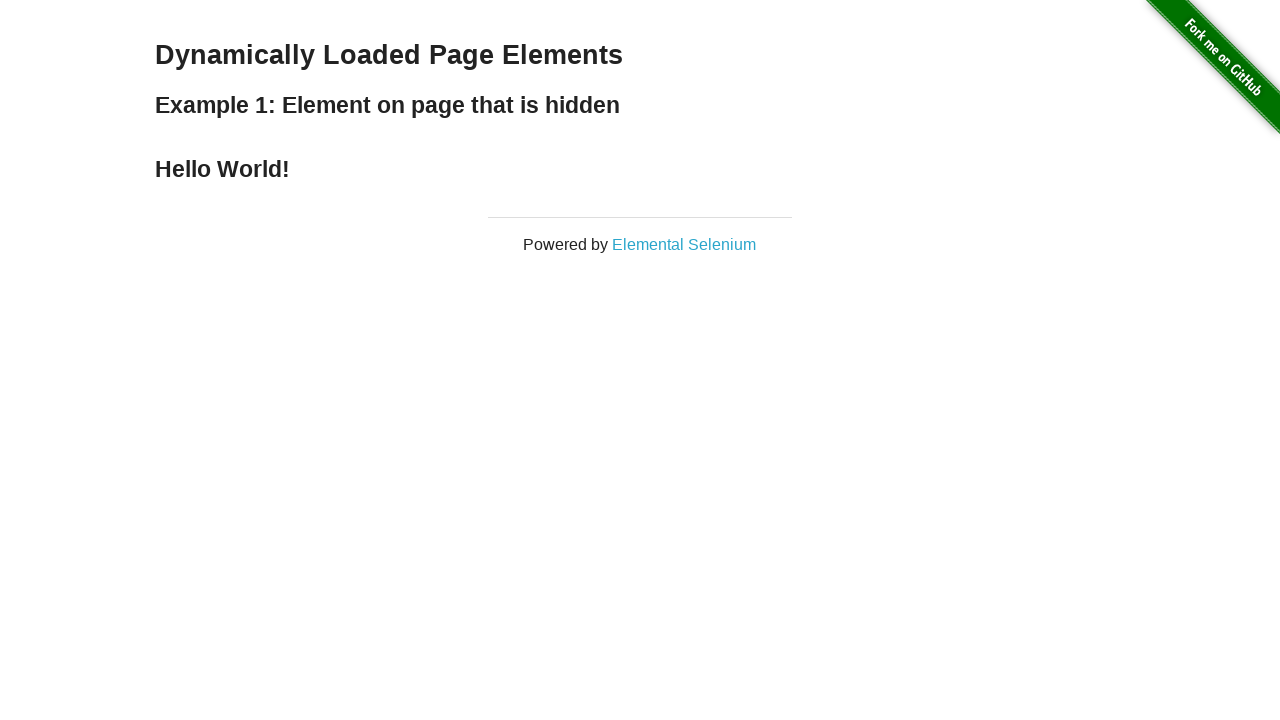